Tests JavaScript prompt functionality on W3Schools by switching to iframe, triggering a prompt dialog, entering text, and verifying the result

Starting URL: https://www.w3schools.com/Js/tryit.asp?filename=tryjs_prompt

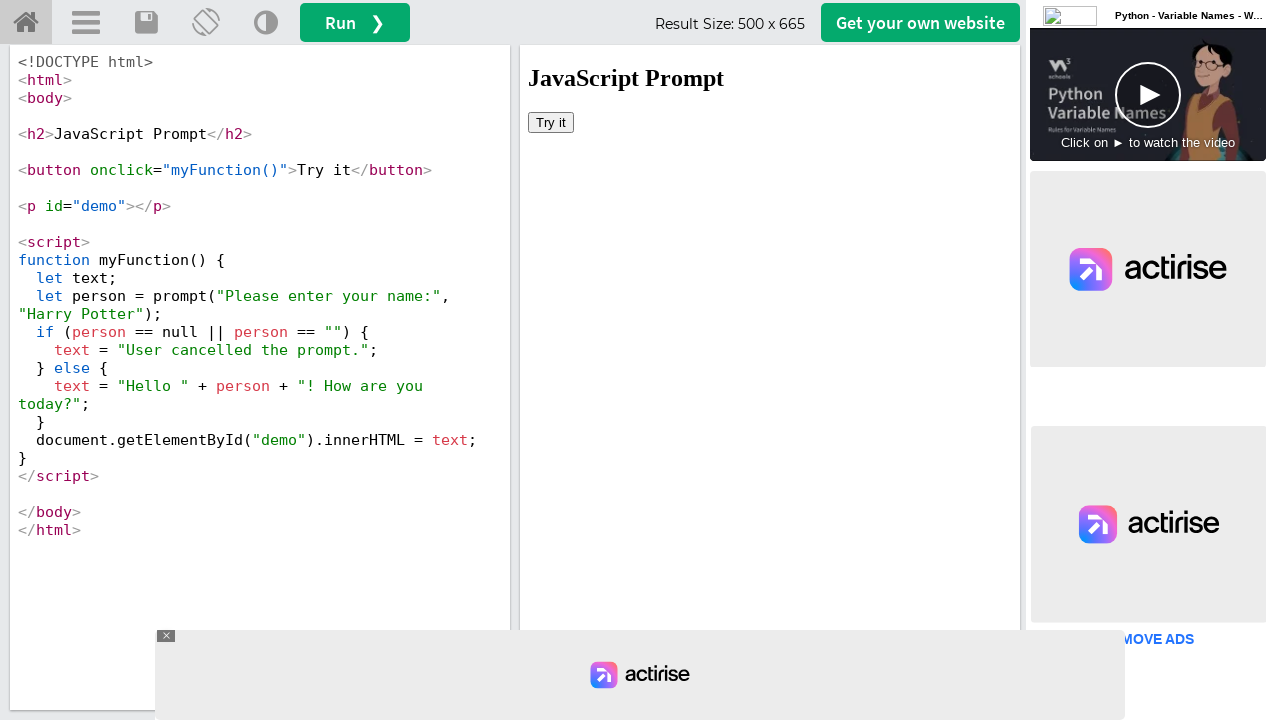

Located 'JavaScript Prompt' span element in main frame
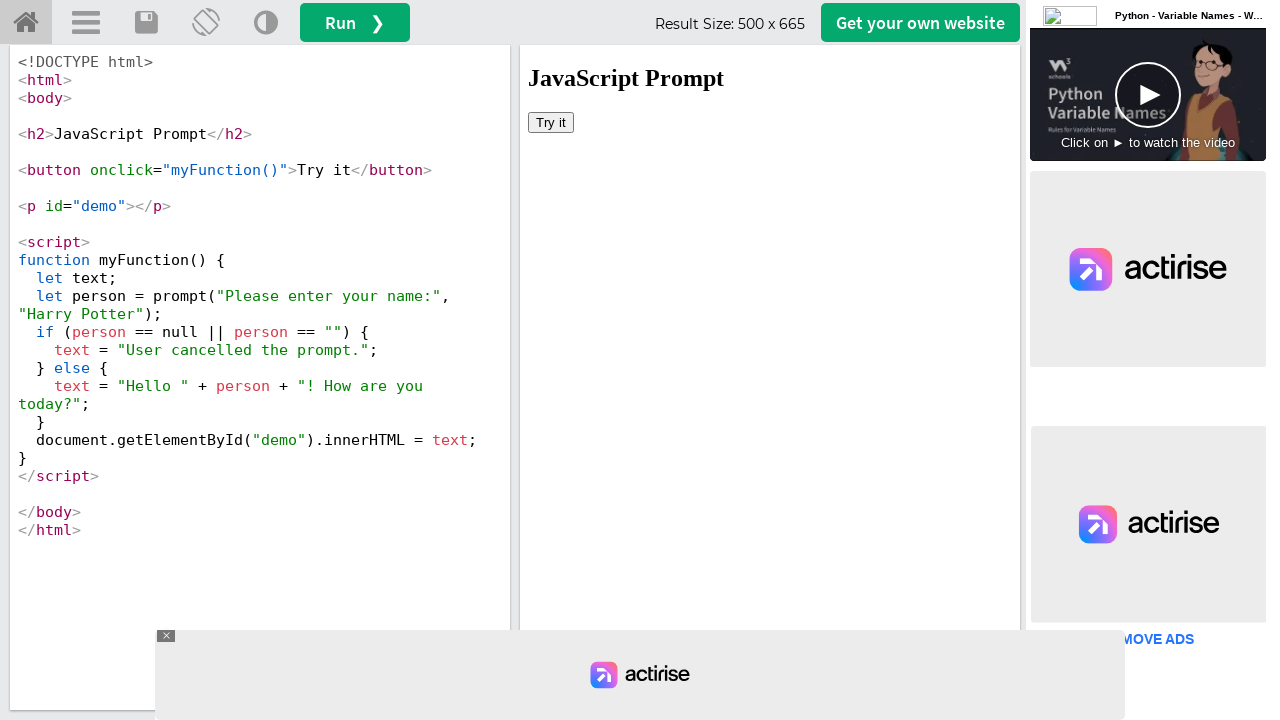

Retrieved tag name from element: SPAN
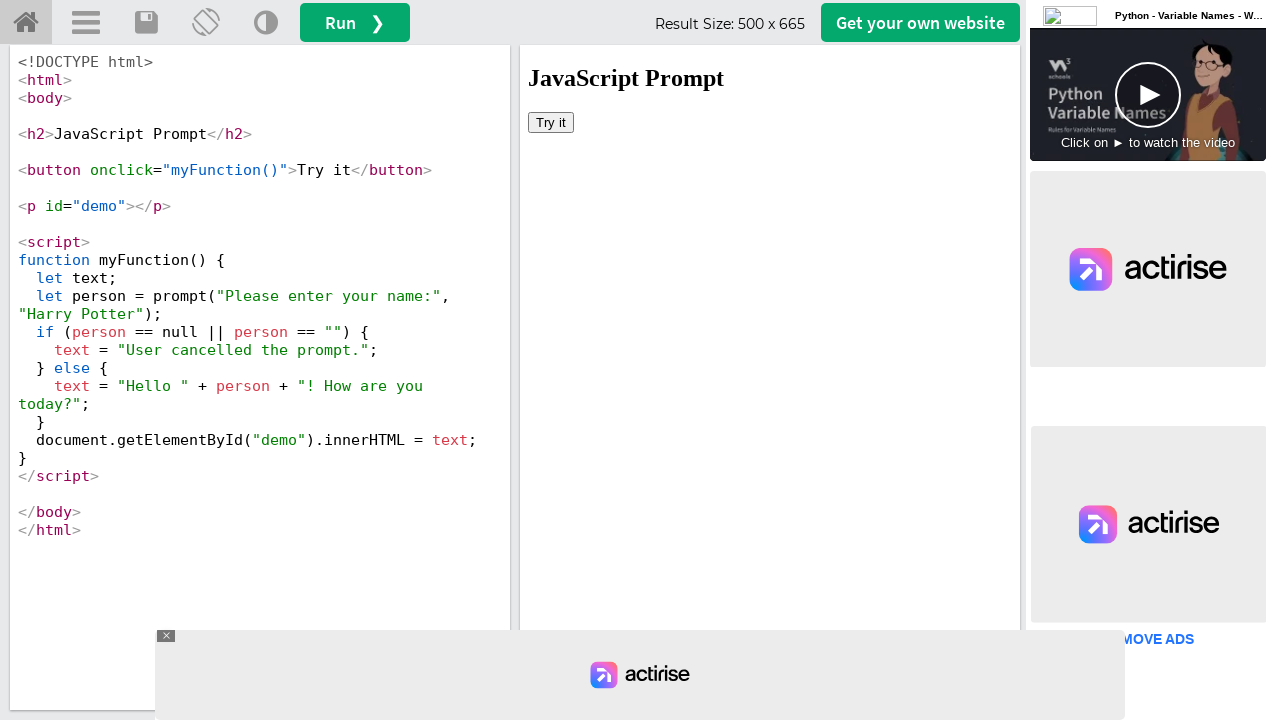

Located iframe with name 'iframeResult'
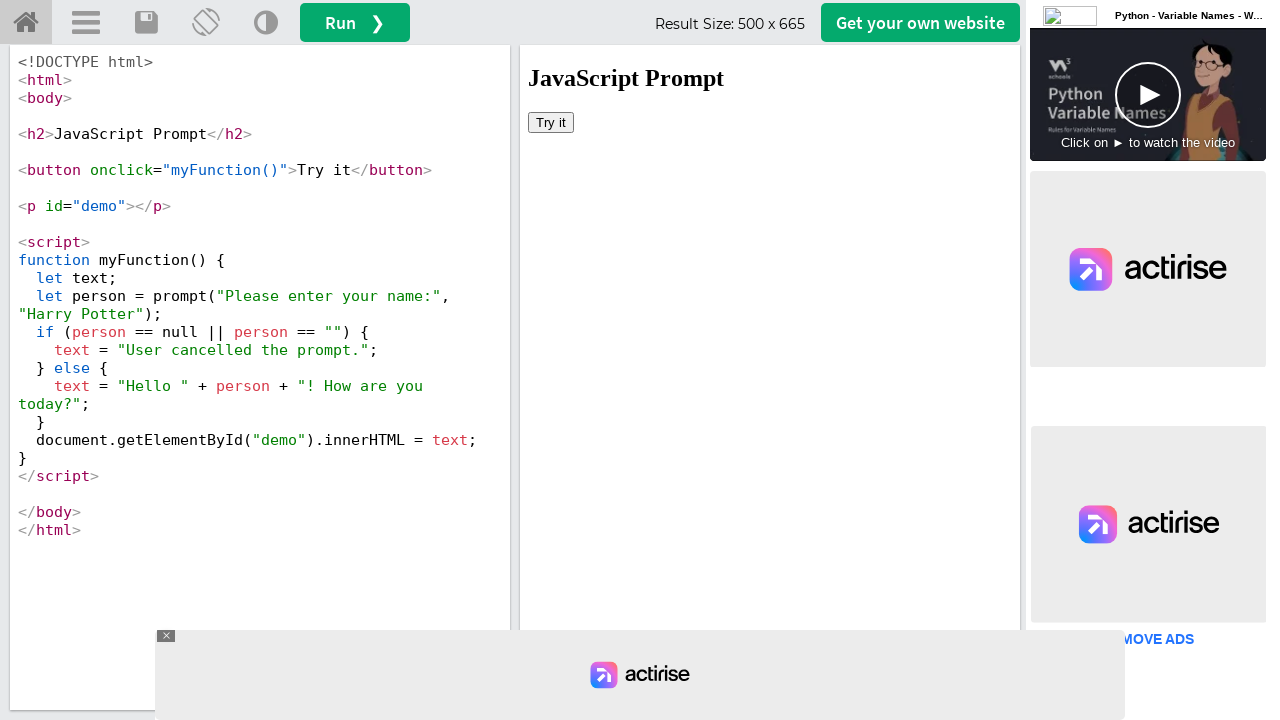

Registered dialog handler to accept prompt with text 'Sateesh'
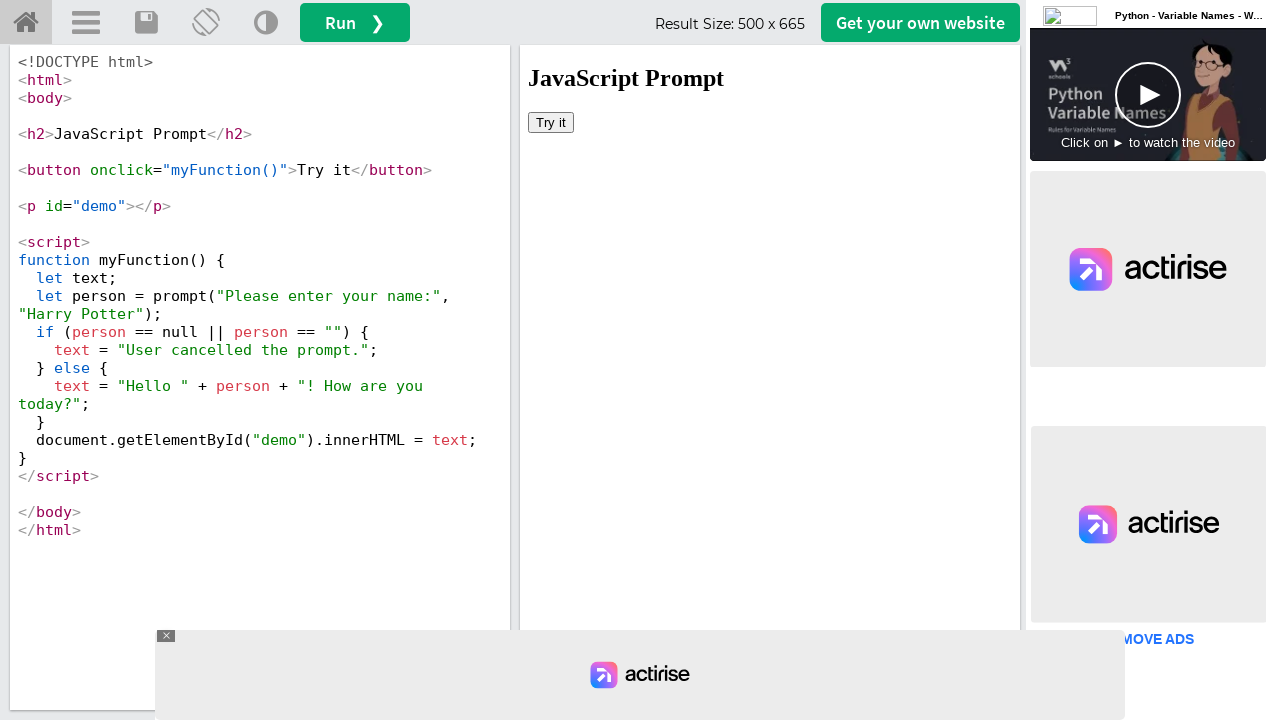

Clicked 'Try it' button in iframe to trigger JavaScript prompt at (551, 122) on iframe[name='iframeResult'] >> internal:control=enter-frame >> xpath=//button[co
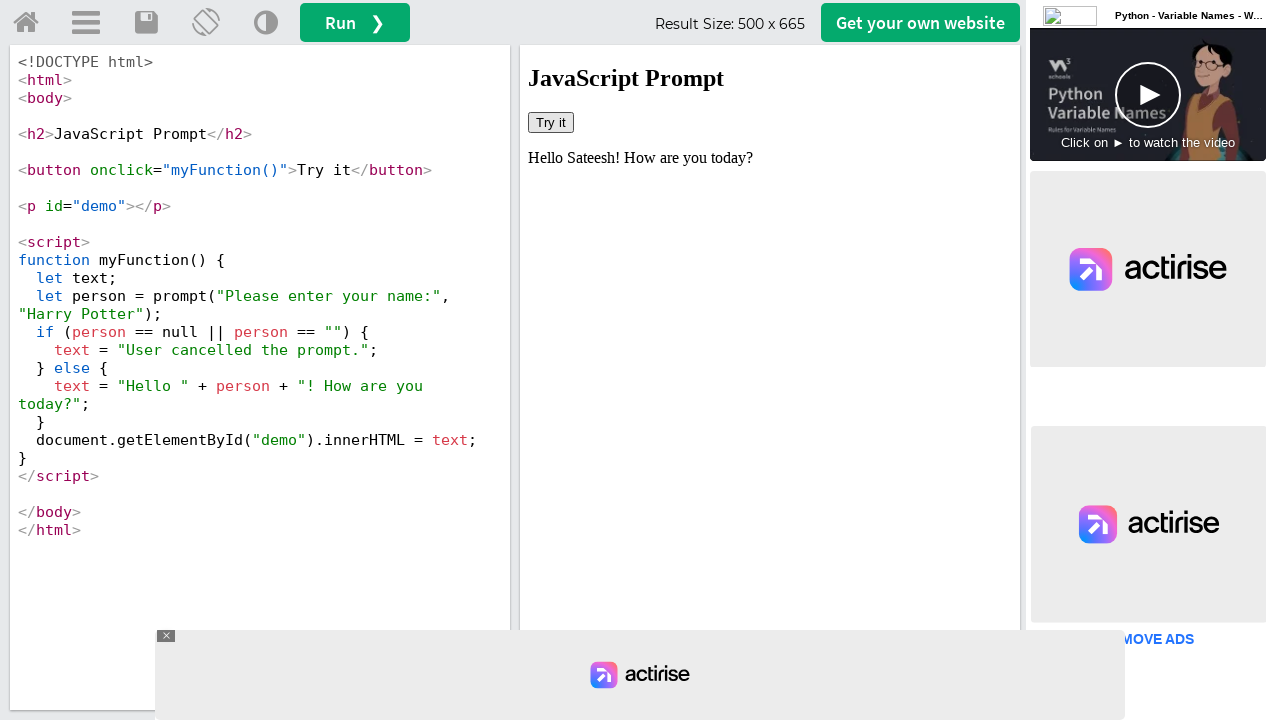

Waited 2000ms for prompt result to update
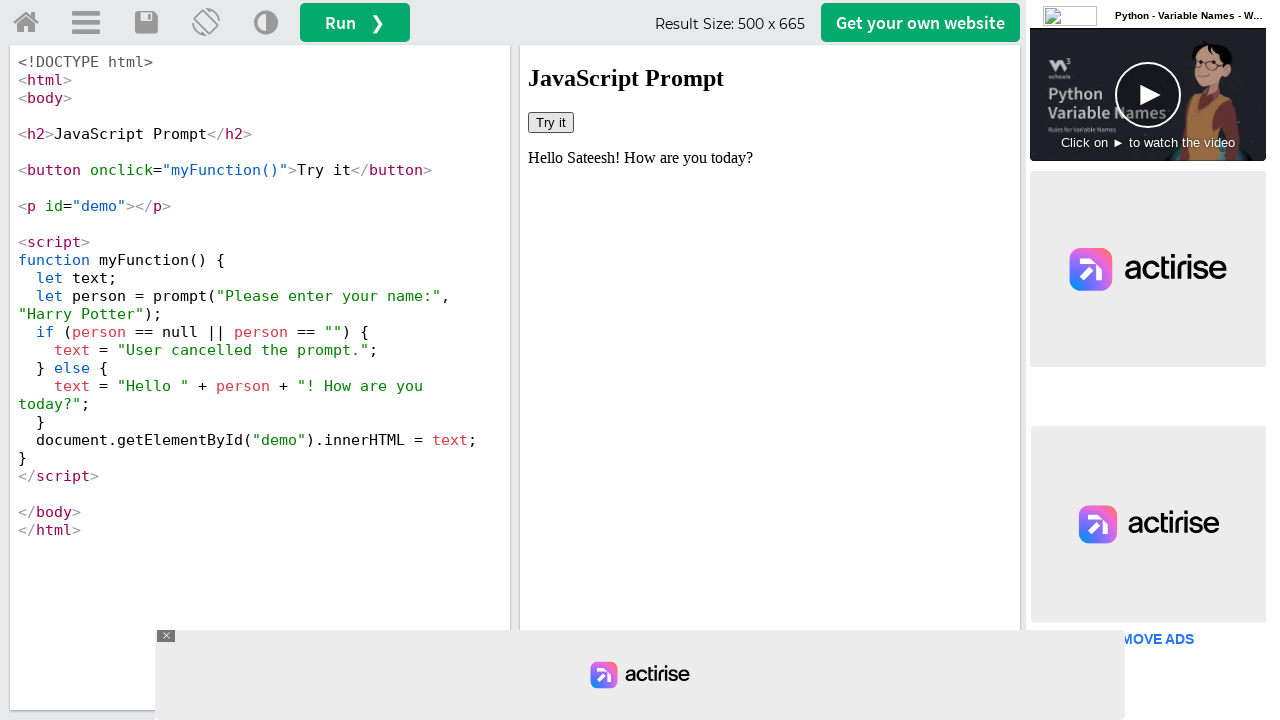

Retrieved result text from demo element: Hello Sateesh! How are you today?
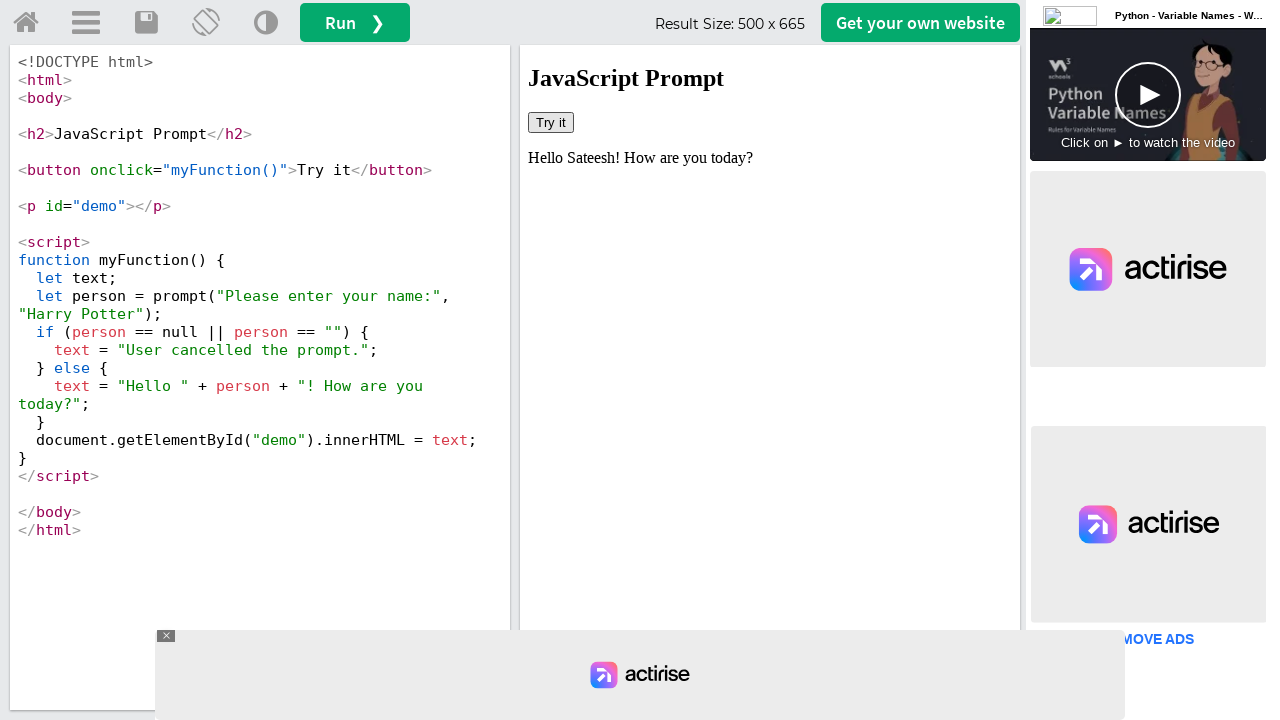

Removed dialog event listener
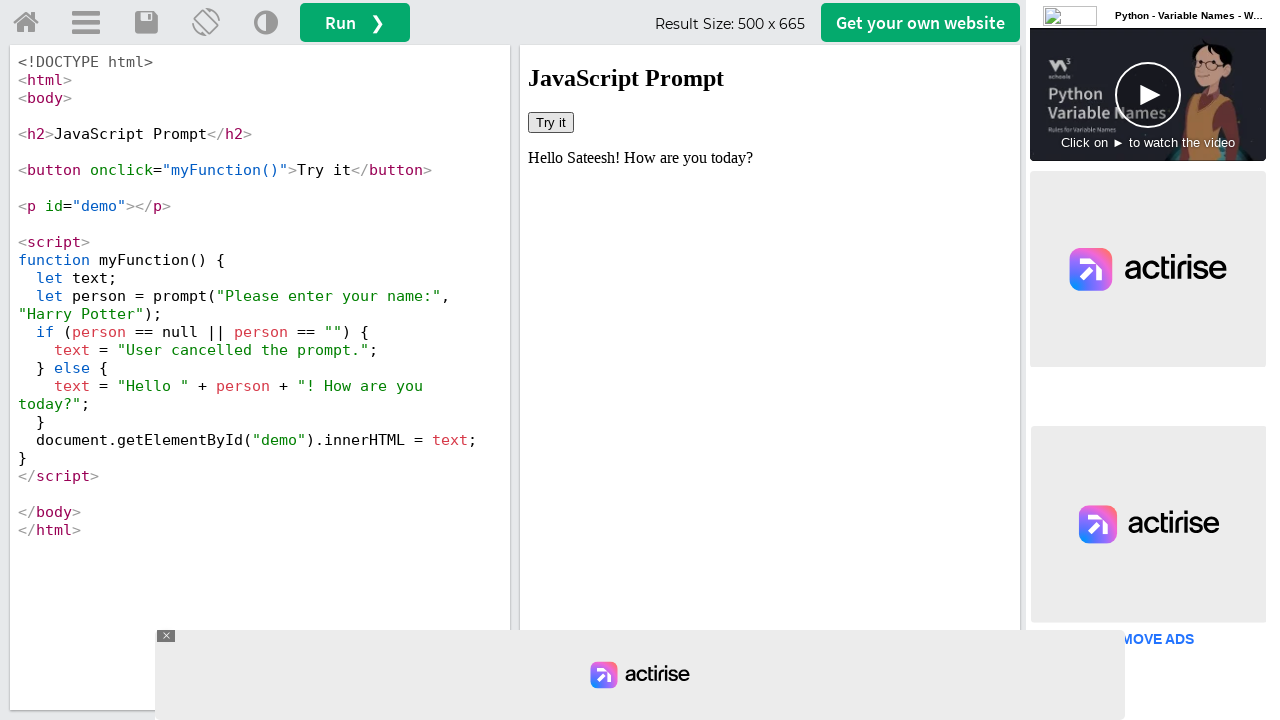

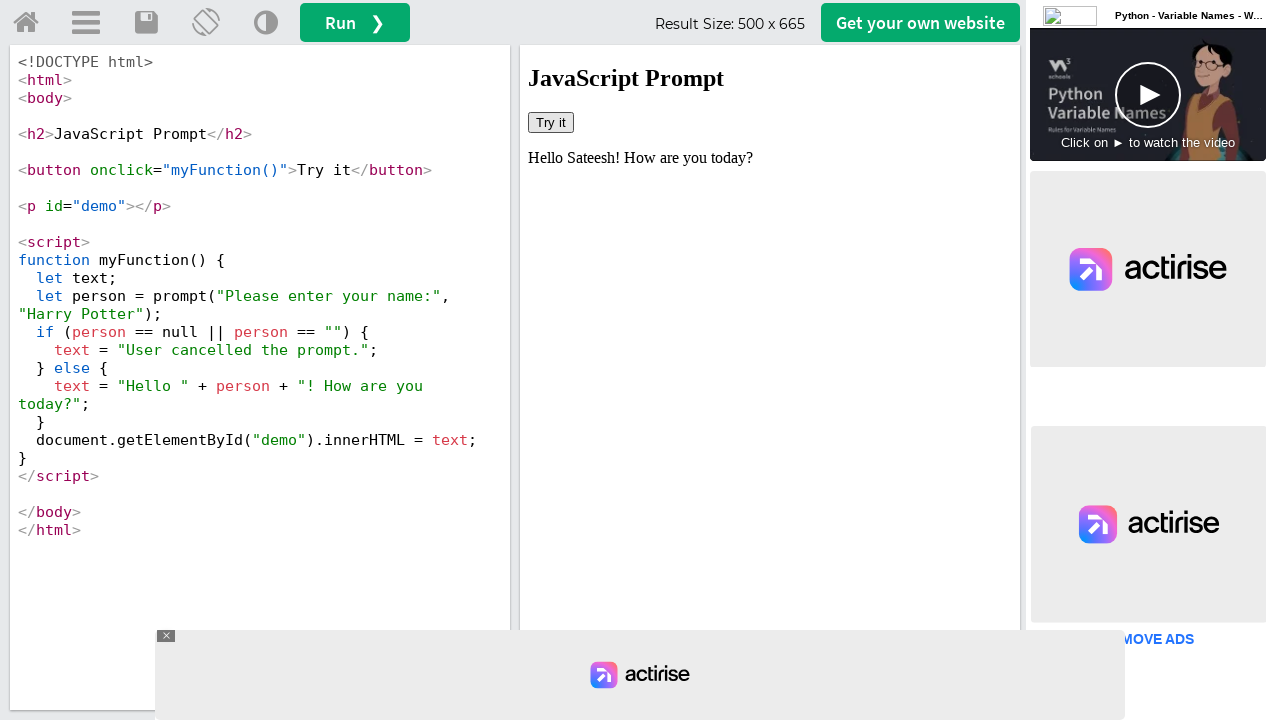